Tests finding and interacting with link elements on Hepsiburada website using link text and partial link text locators

Starting URL: https://www.hepsiburada.com/

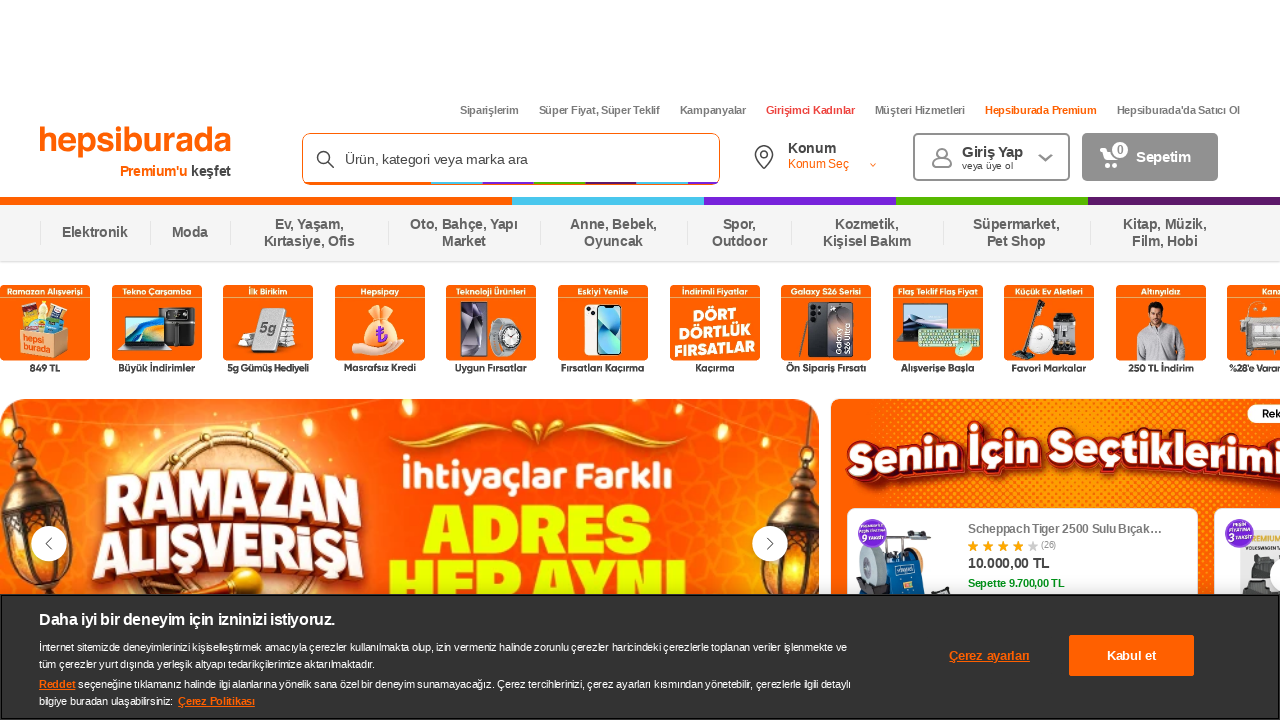

Located link element with text 'Siparişlerim' using has-text selector
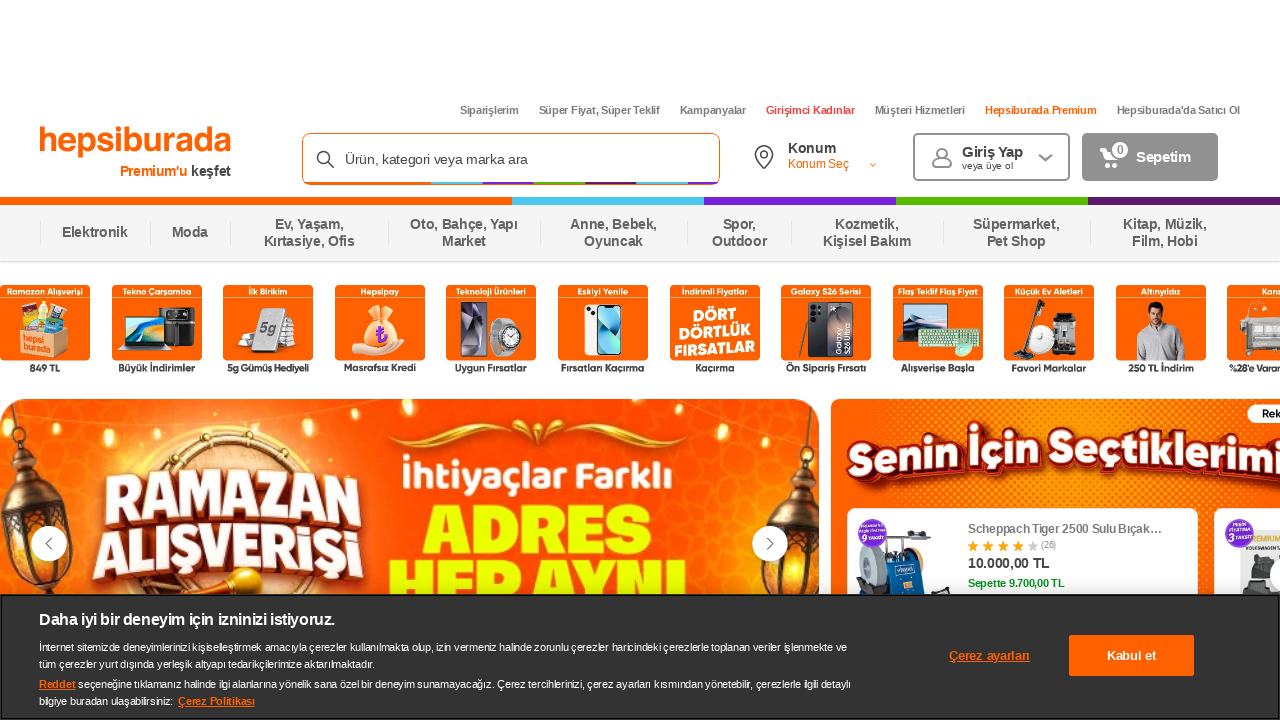

Retrieved link text: Siparişlerim
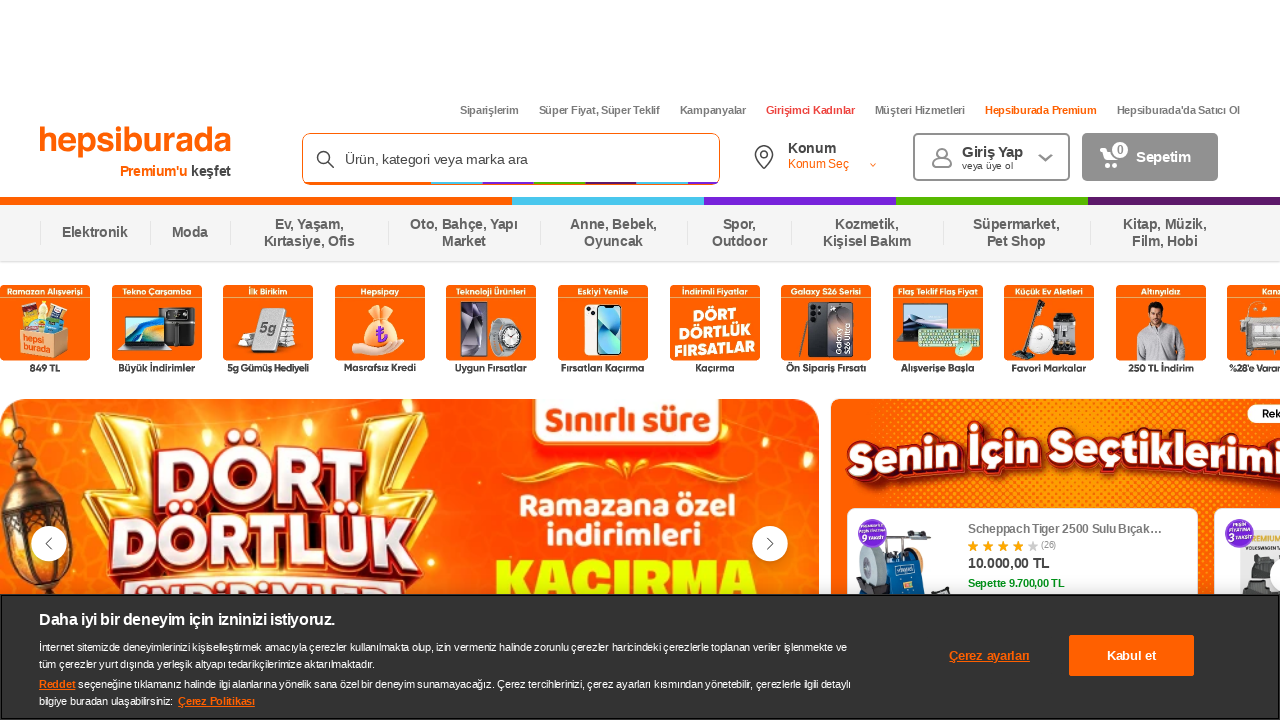

Retrieved href attribute: https://www.hepsiburada.com/siparislerim
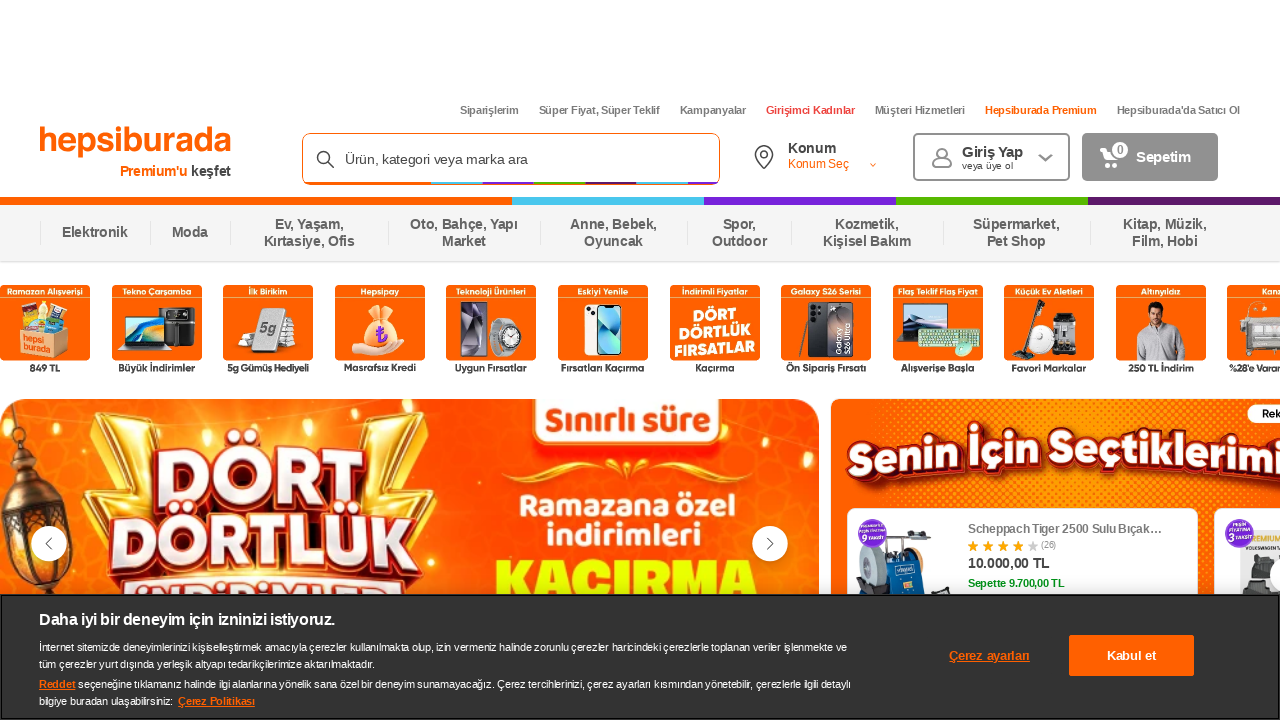

Retrieved title attribute: Siparişlerim
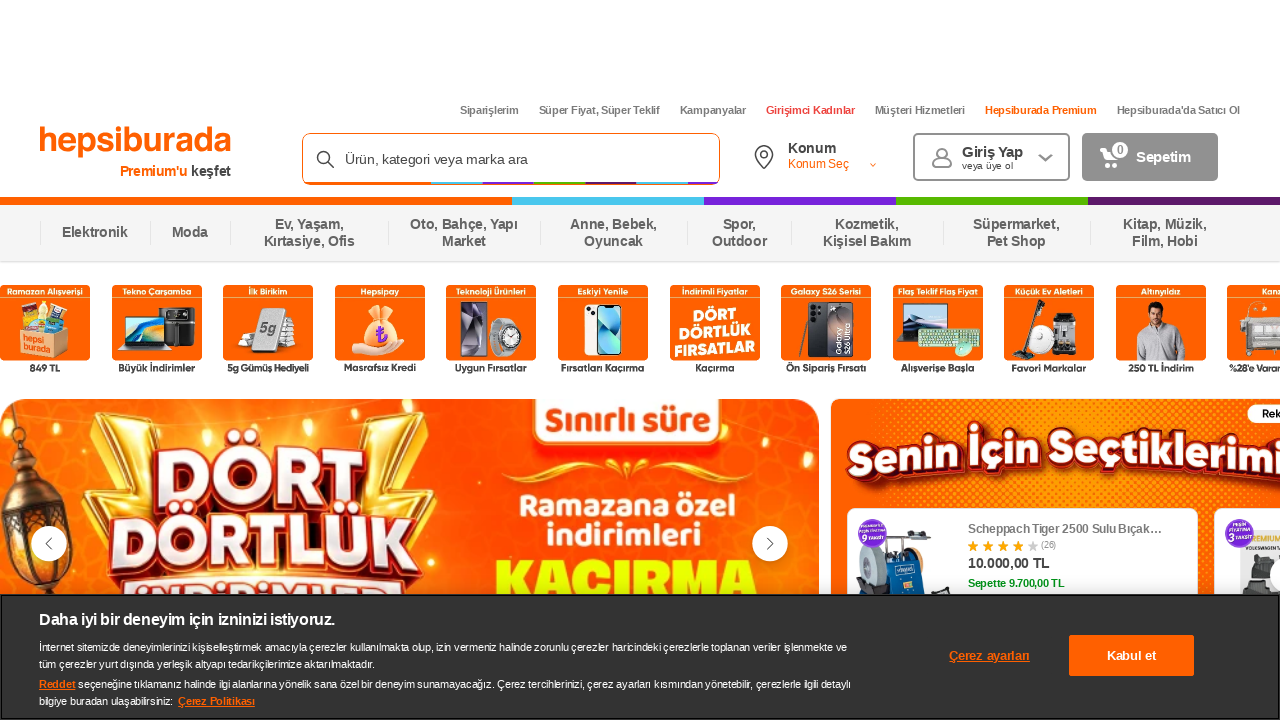

Retrieved rel attribute: nofollow
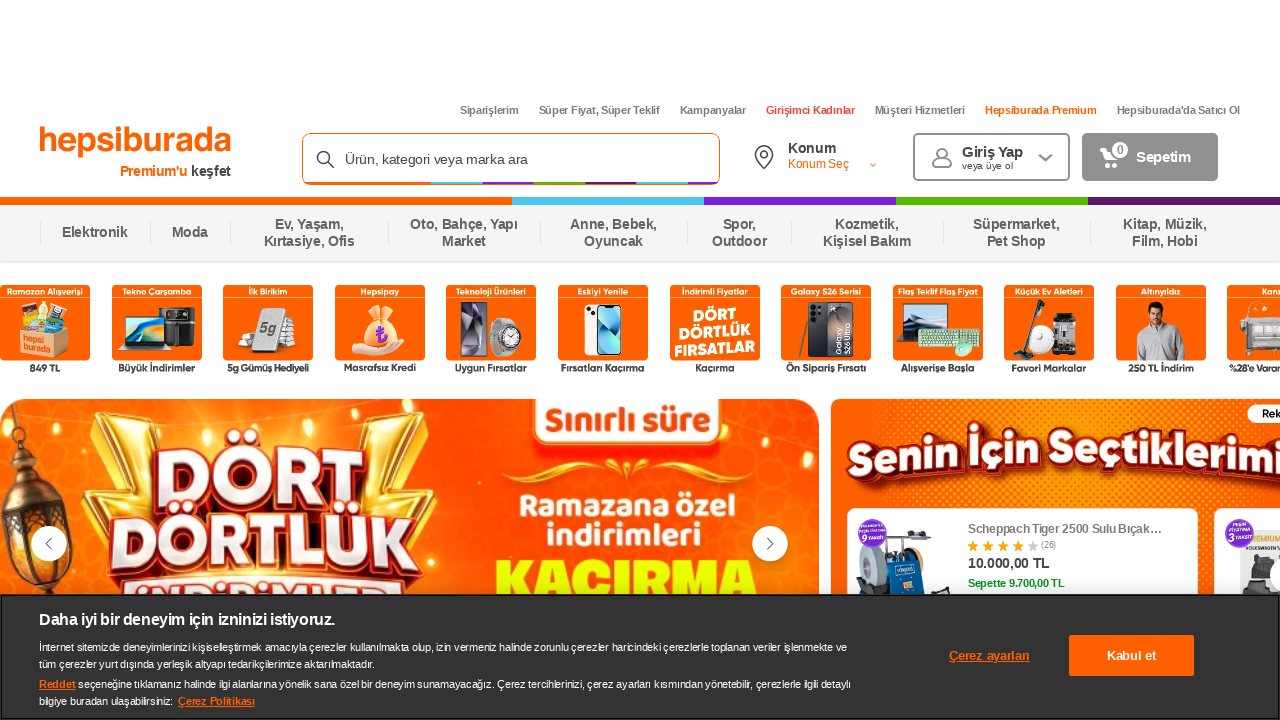

Located link element with text matching 'Süper Fiyat' using text-matches selector
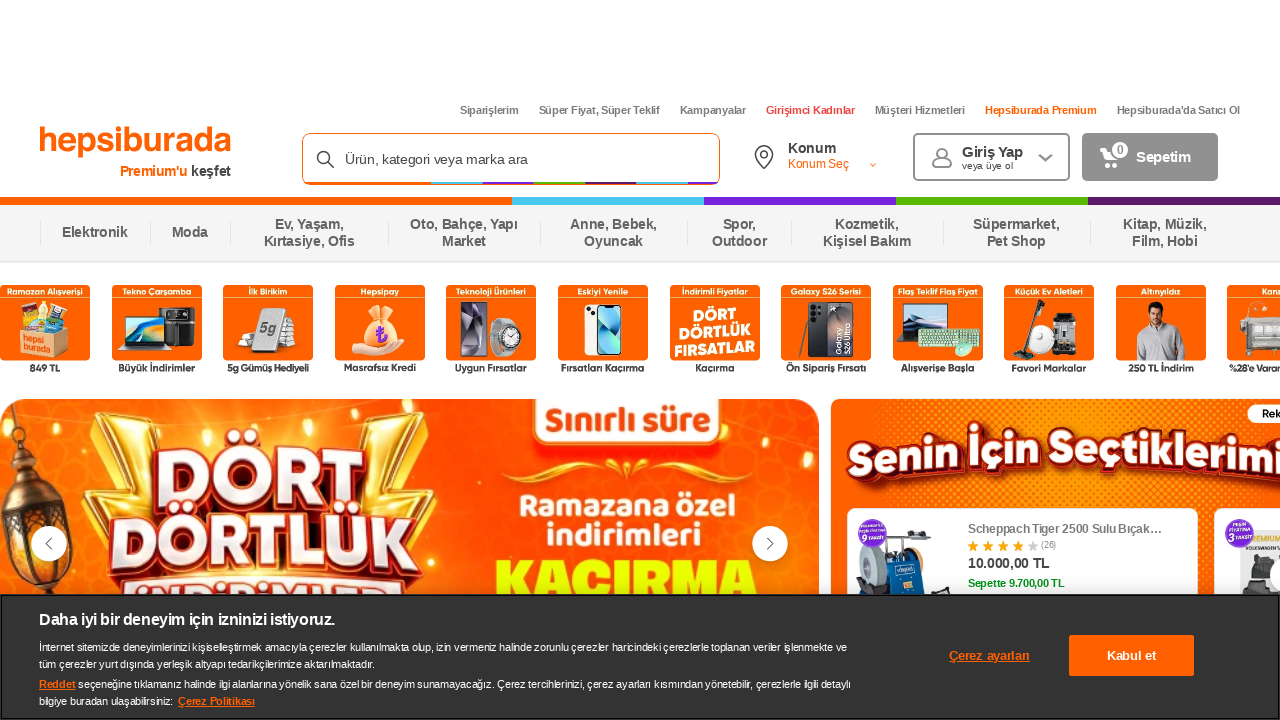

Retrieved partial link text: Süper Fiyat, Süper Teklif
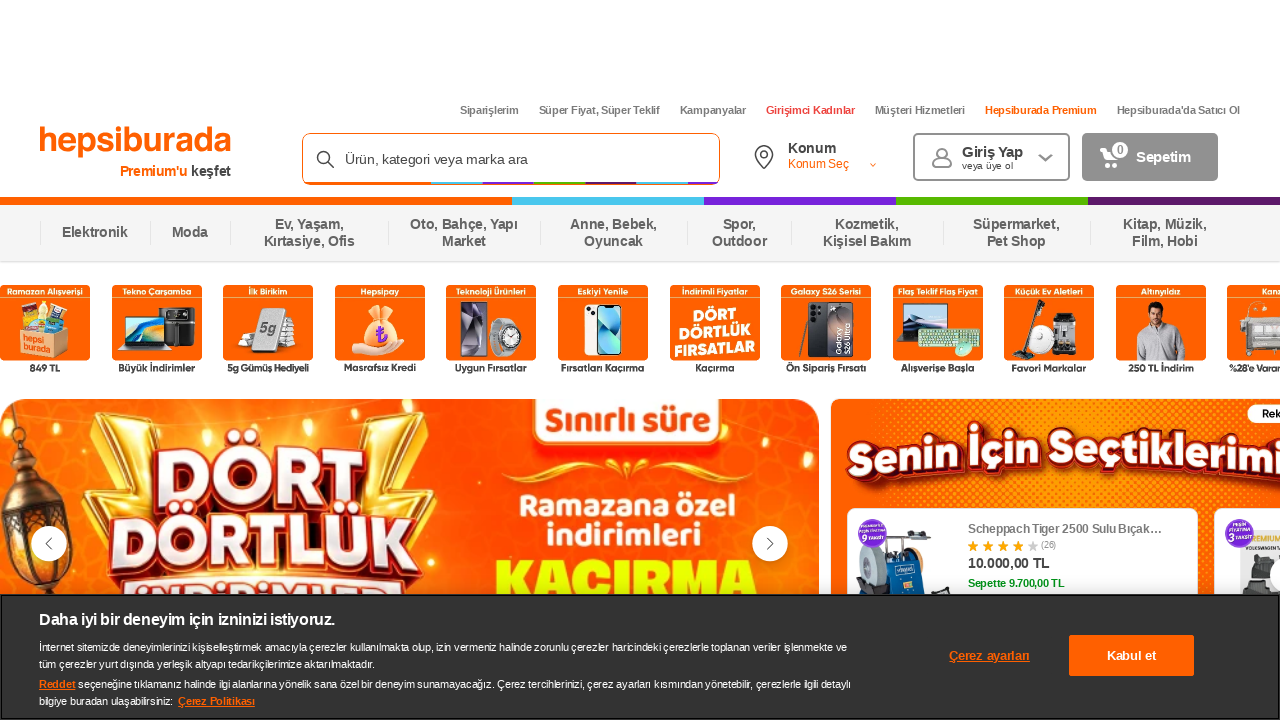

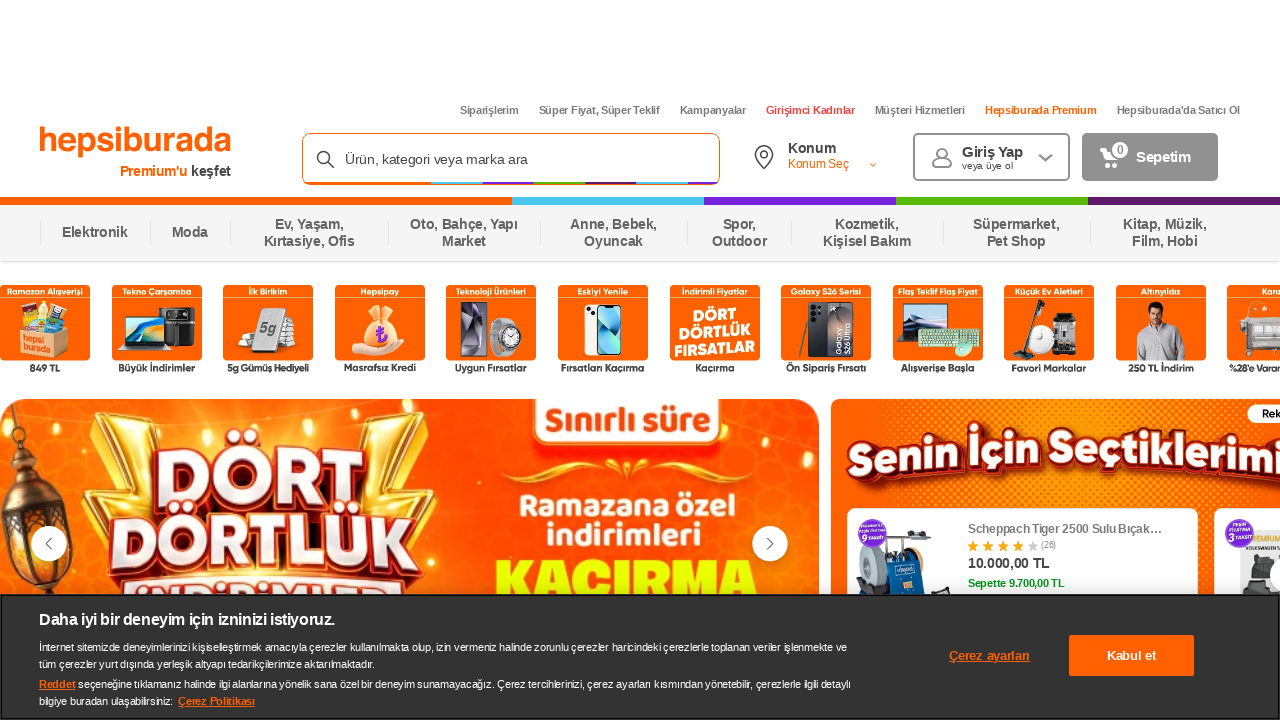